Tests prompt dialog handling by entering a name and verifying the result message displays the entered name

Starting URL: https://demoqa.com/alerts

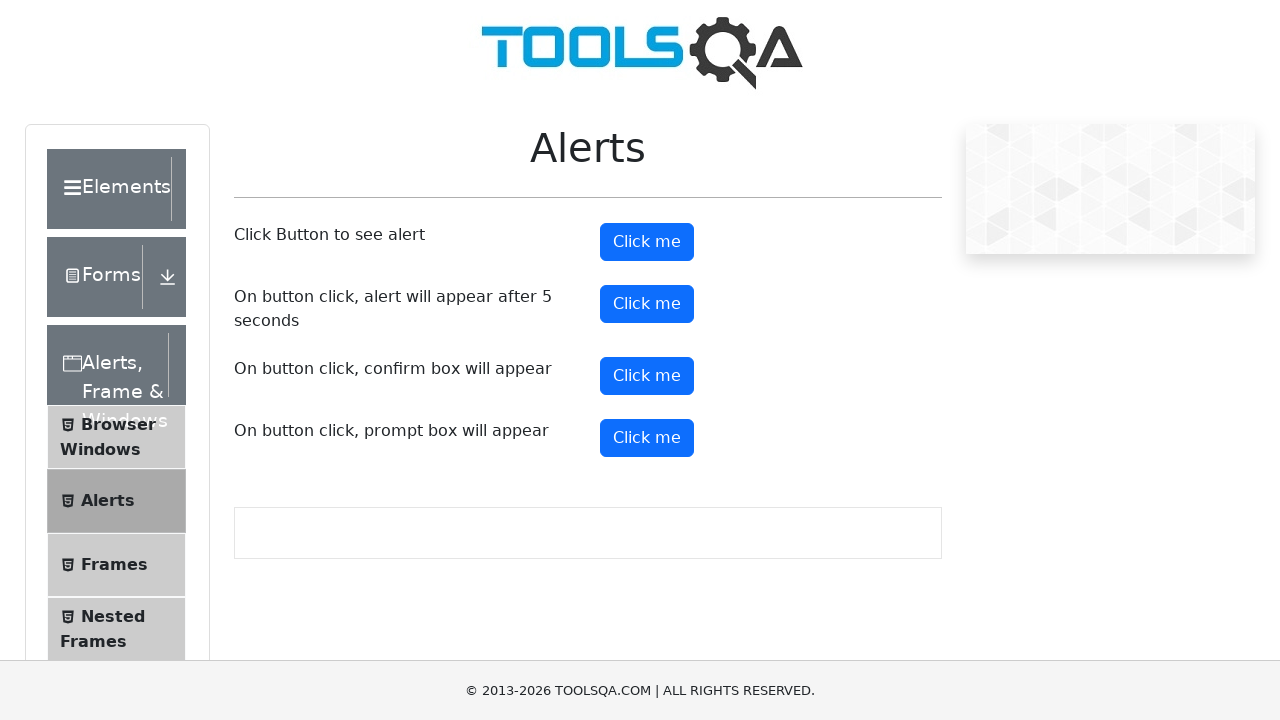

Set up dialog handler to accept prompt with name 'Tanaka Taro'
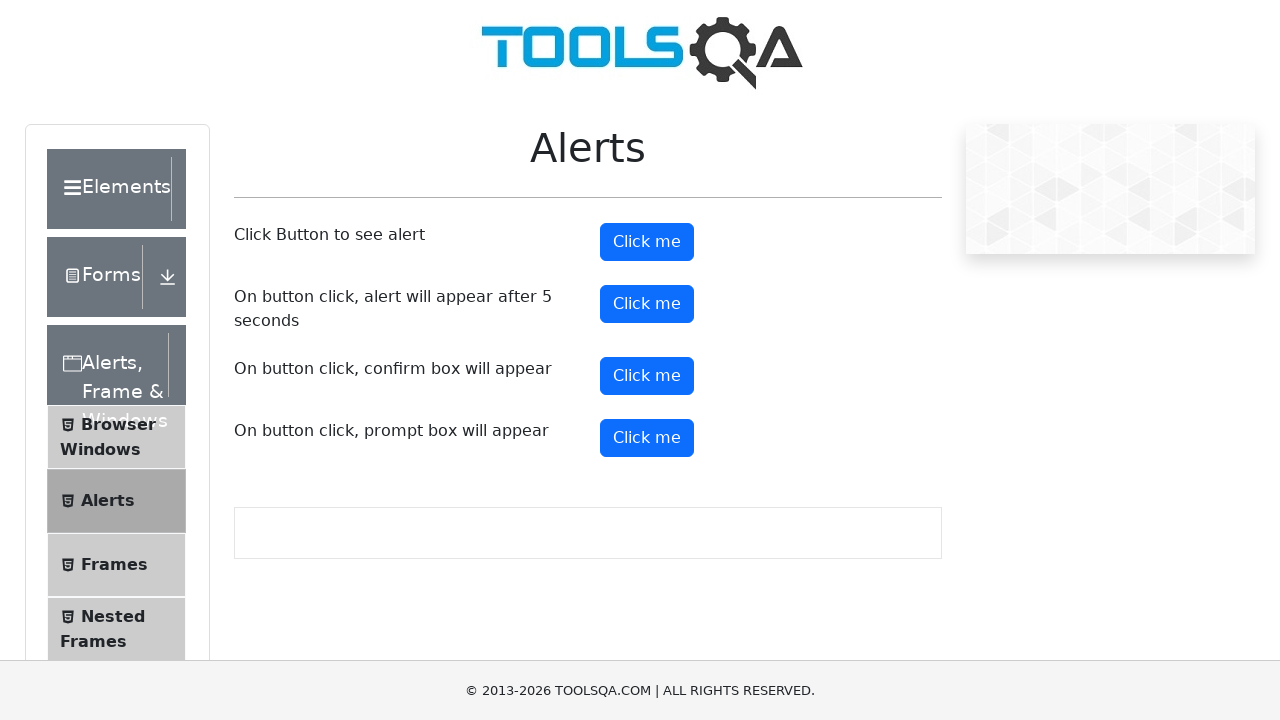

Clicked the prompt button to trigger dialog at (647, 438) on #promtButton
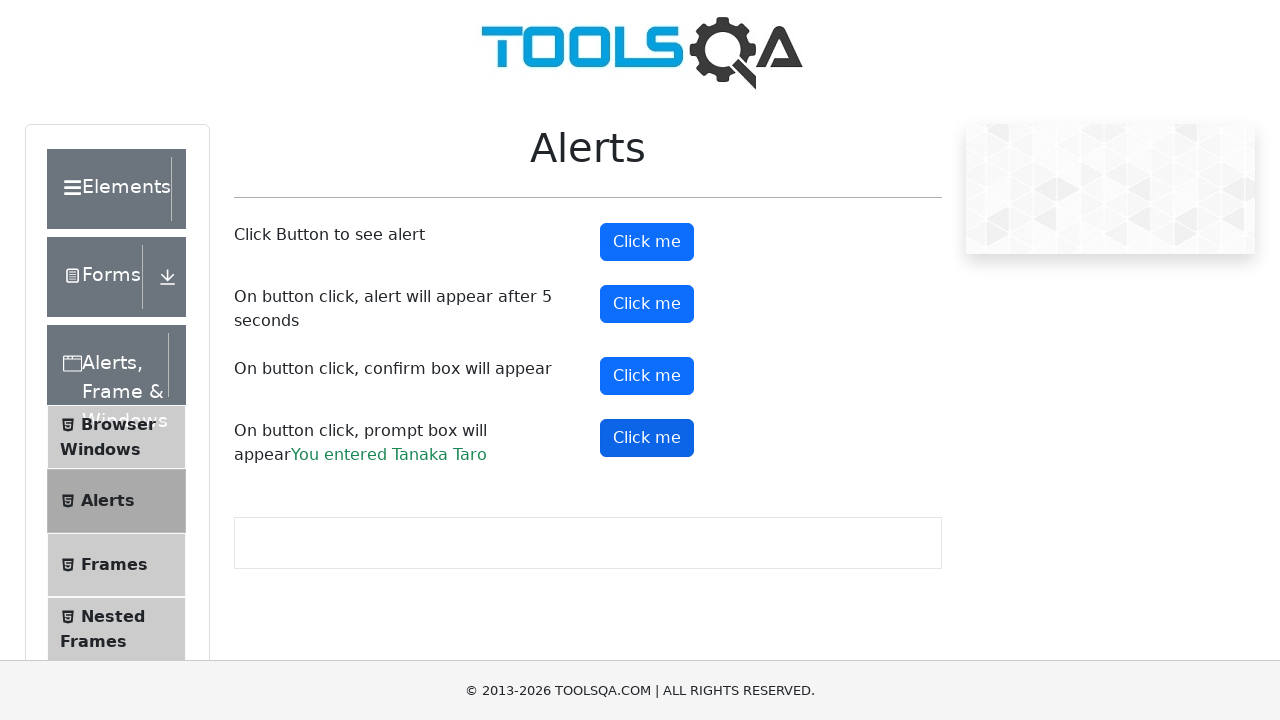

Result message appeared after prompt dialog was accepted
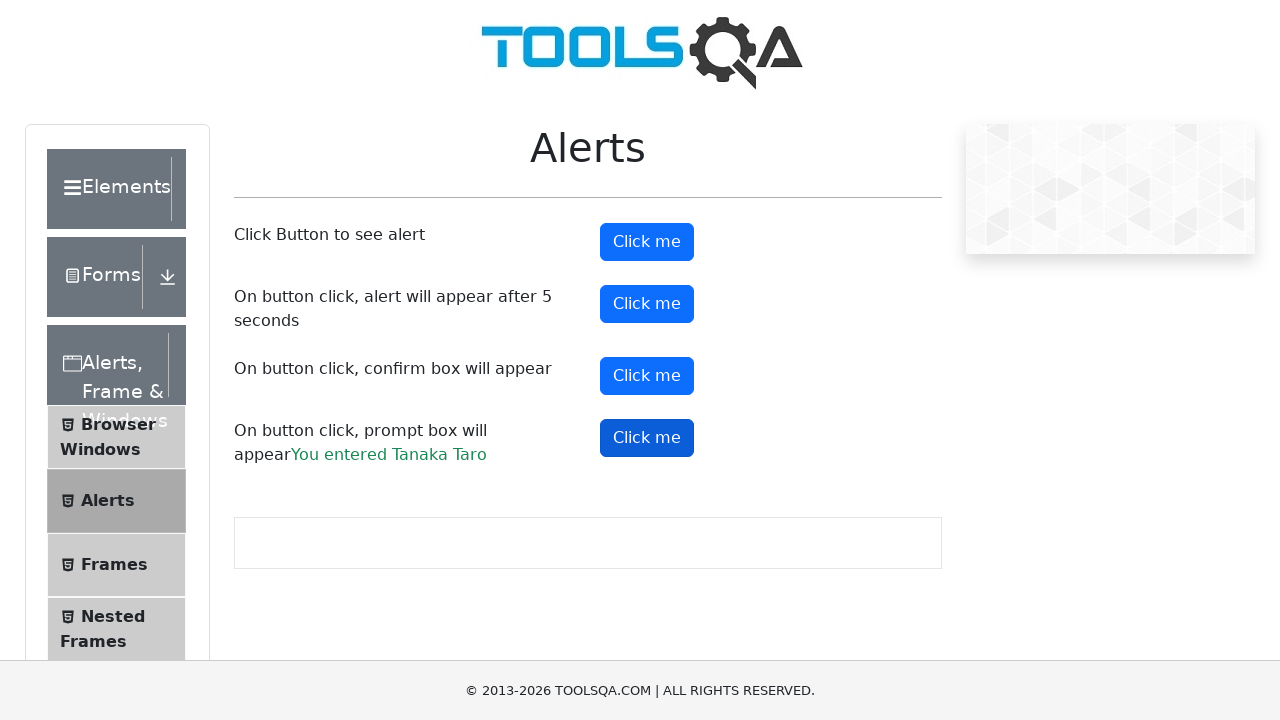

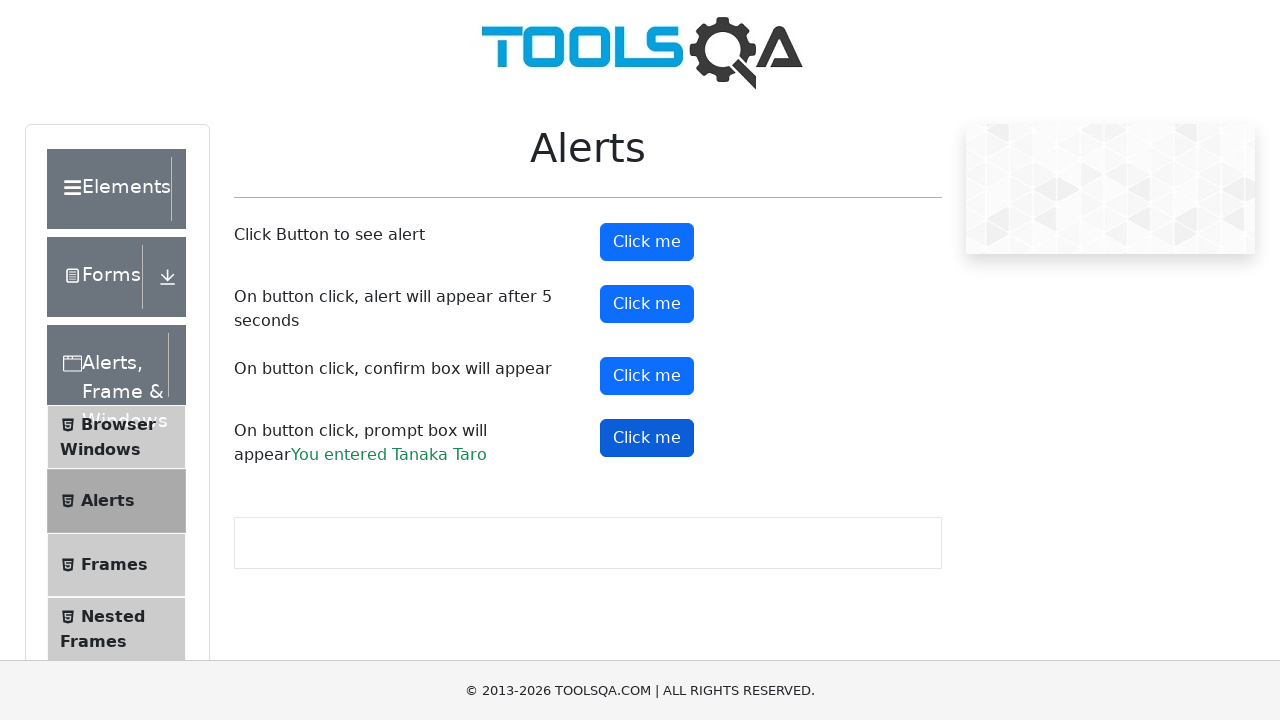